Tests the sortable list functionality on DemoQA by performing drag-and-drop operations on list items, moving each item to the position of the next item in sequence.

Starting URL: https://demoqa.com/sortable

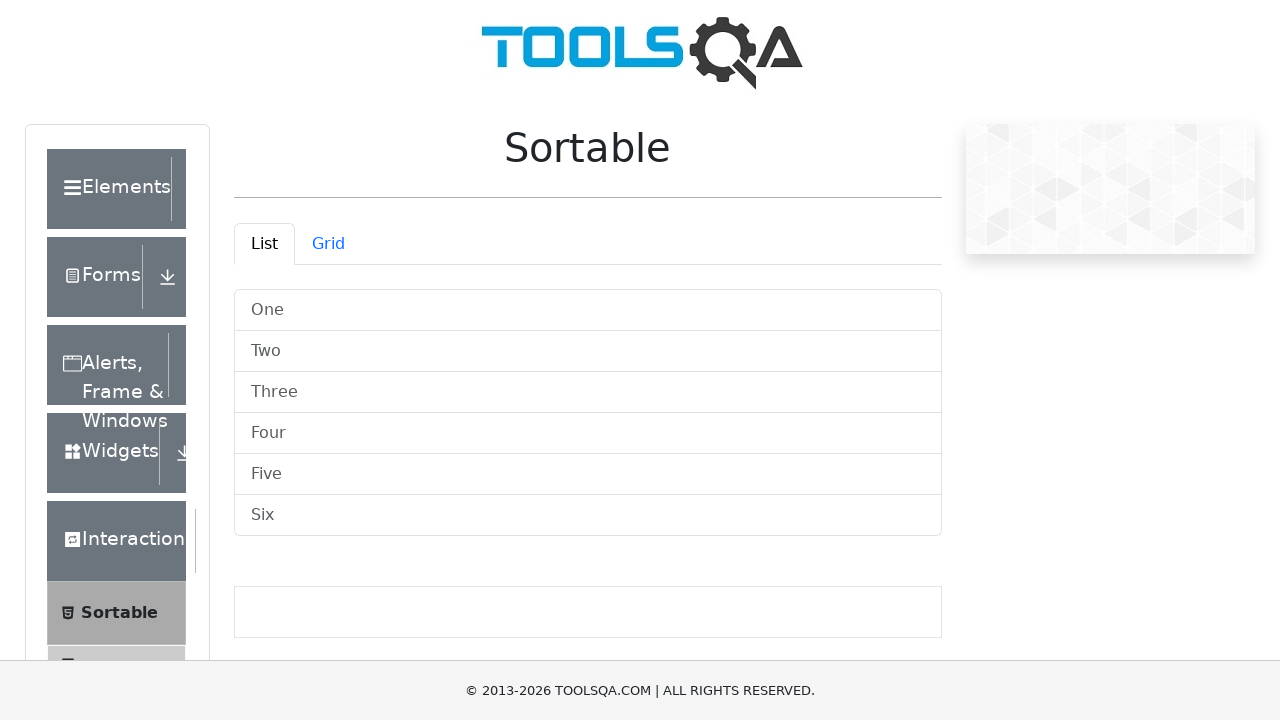

Scrolled down 350px to view the sortable list
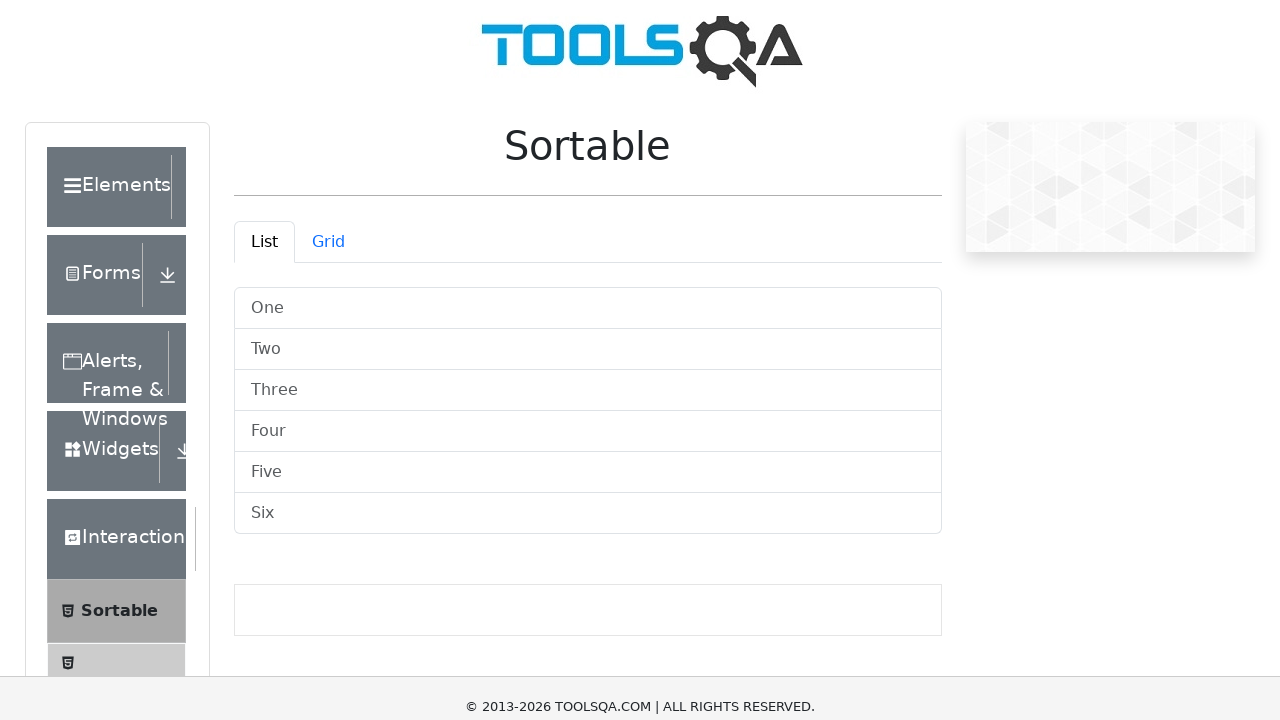

List items loaded and became visible
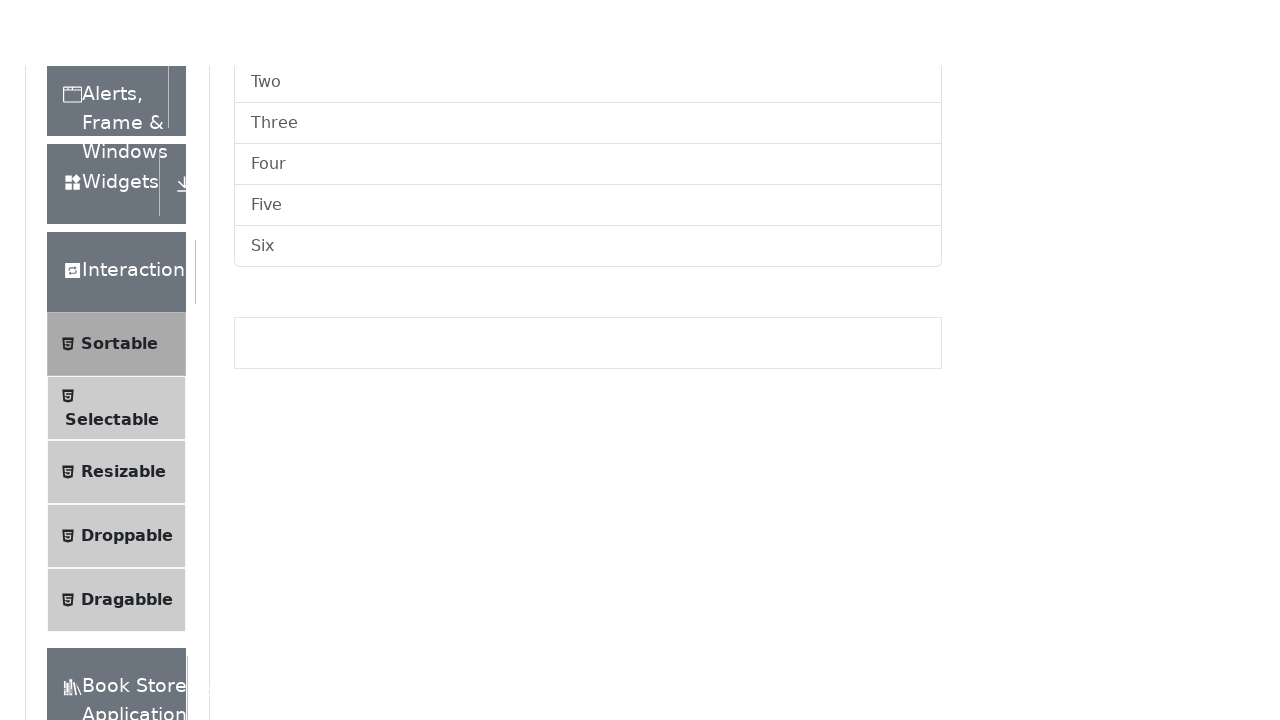

Located 6 list items in the sortable list
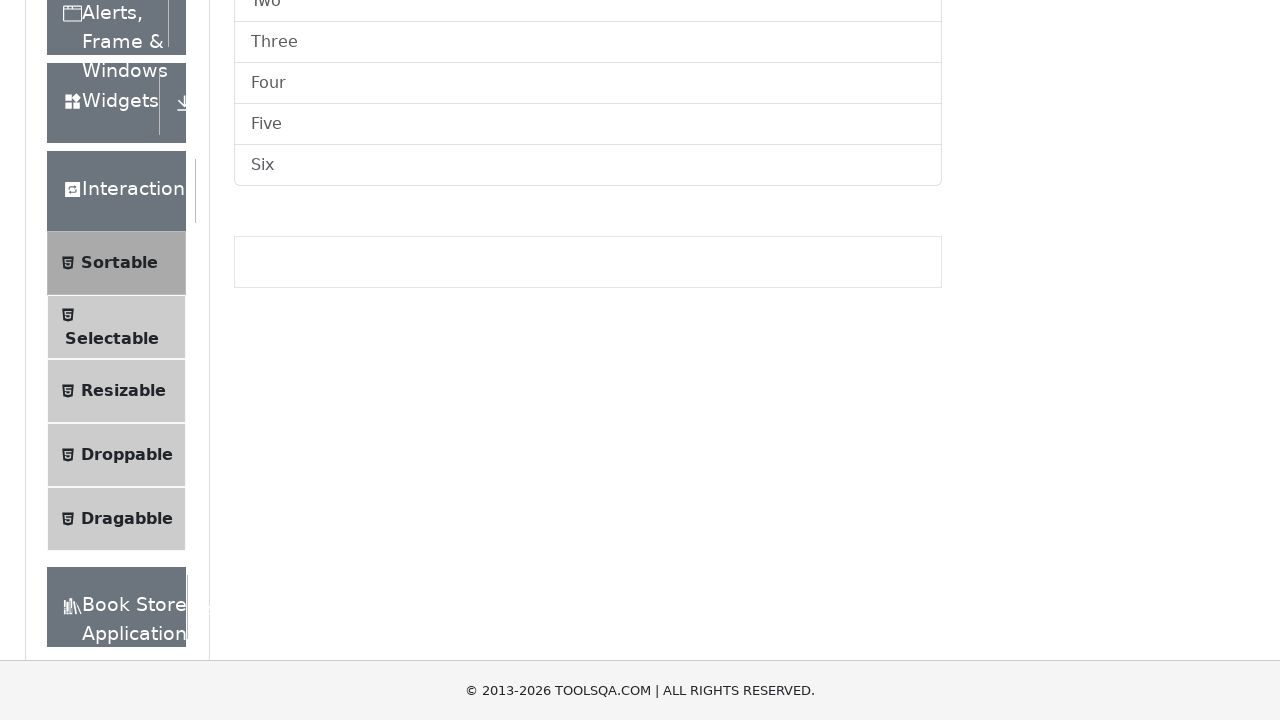

Dragged list item 0 to position of item 1 at (588, 352)
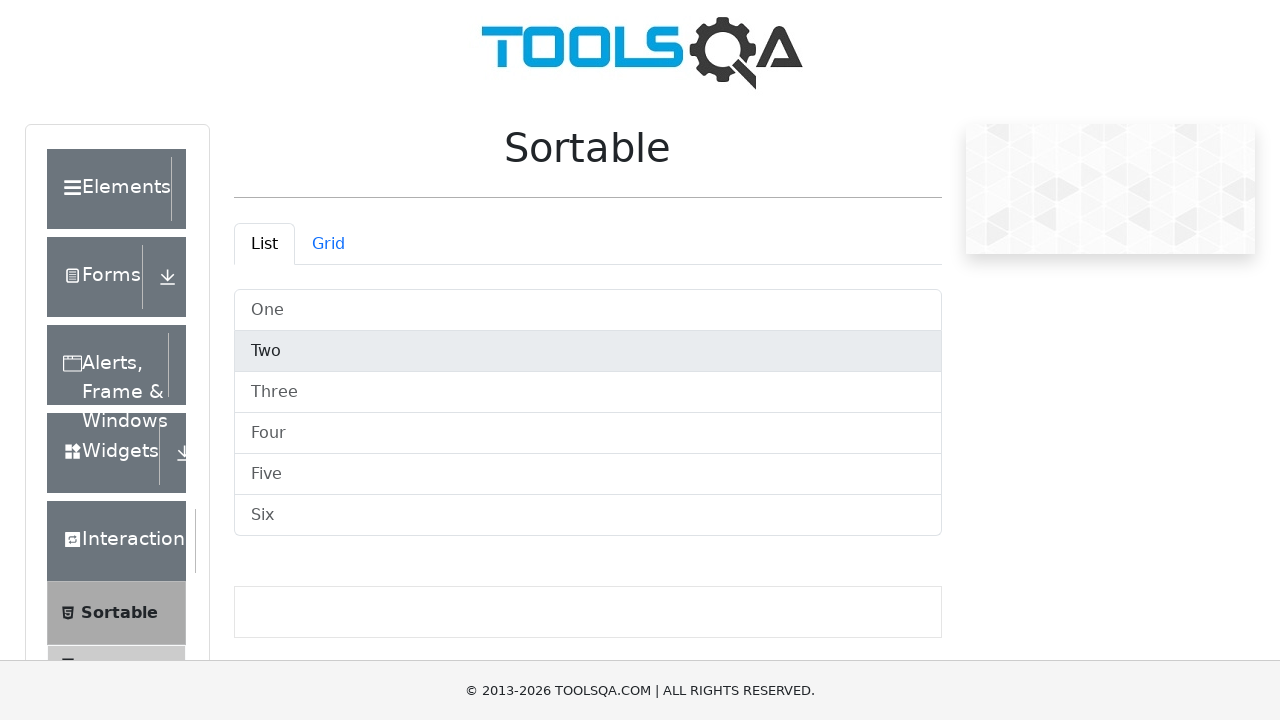

Waited 200ms after drag operation 1/5
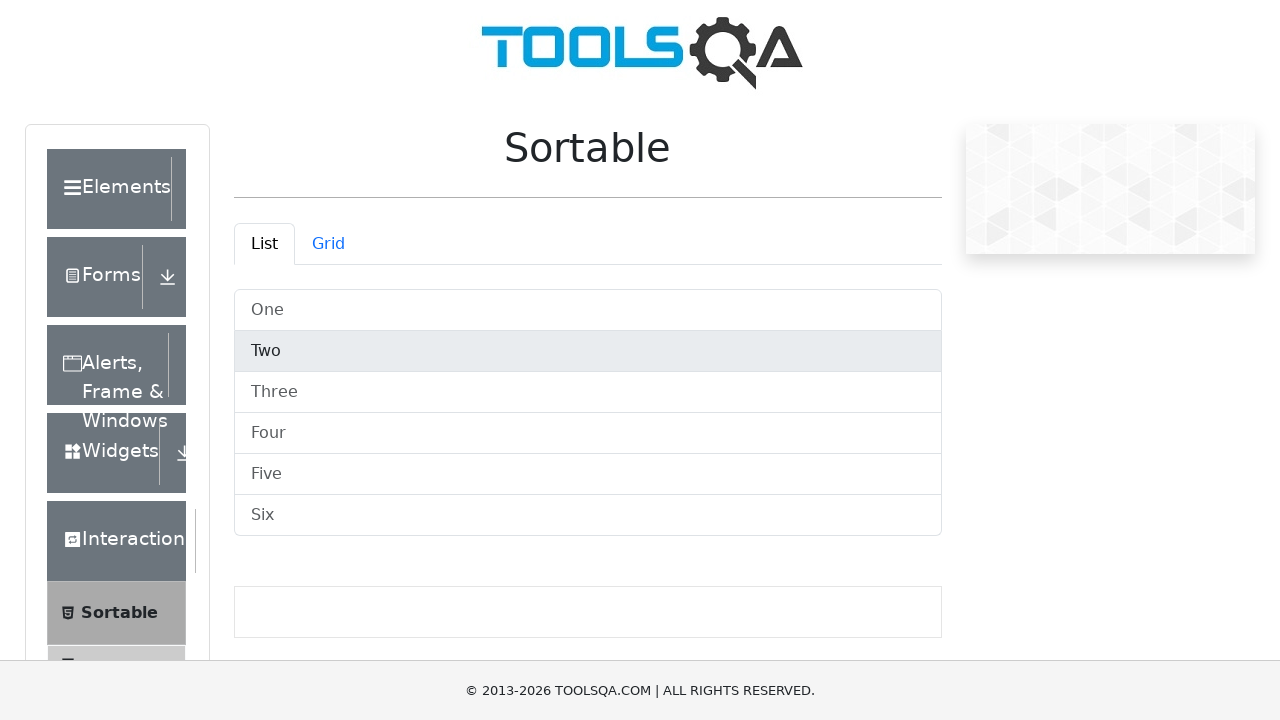

Dragged list item 1 to position of item 2 at (588, 392)
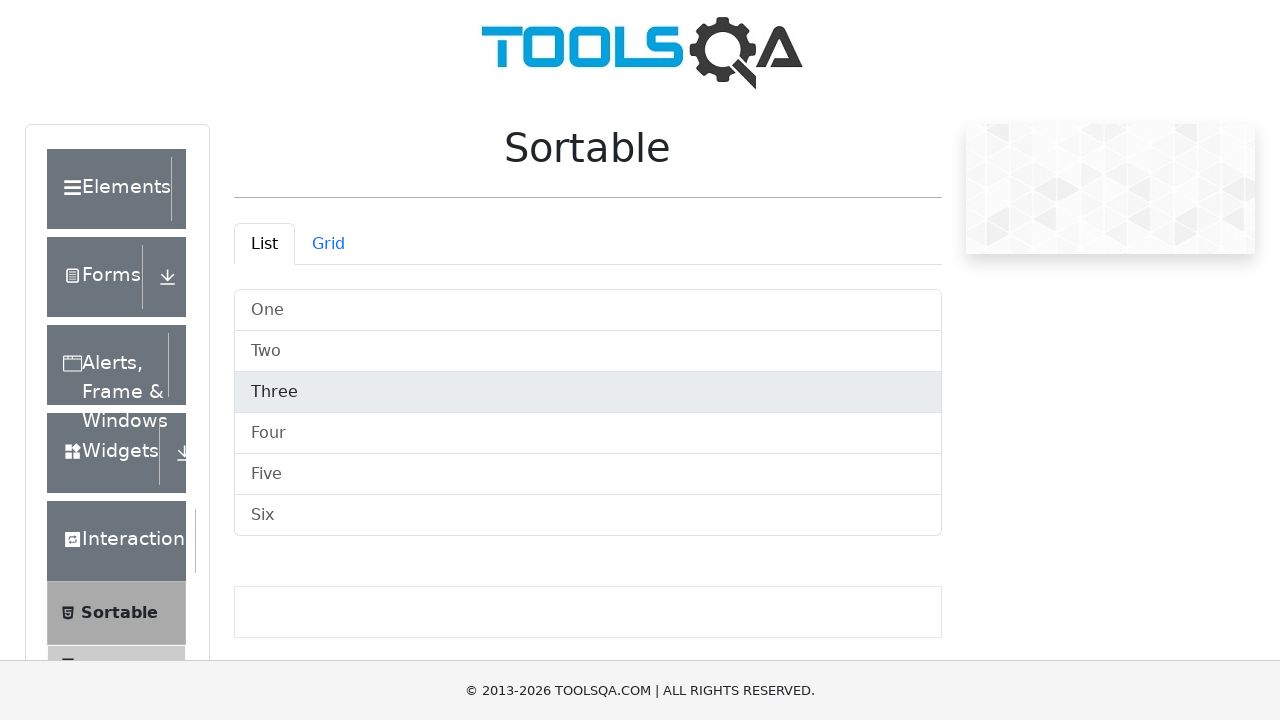

Waited 200ms after drag operation 2/5
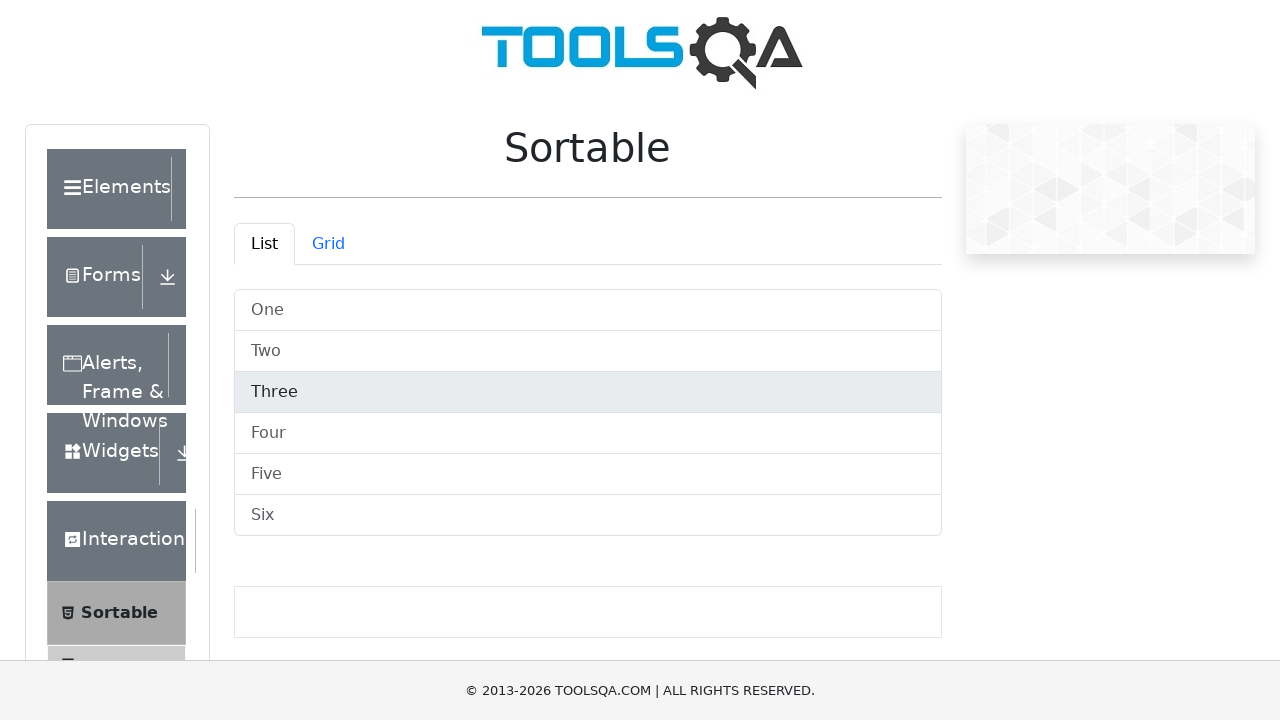

Dragged list item 2 to position of item 3 at (588, 434)
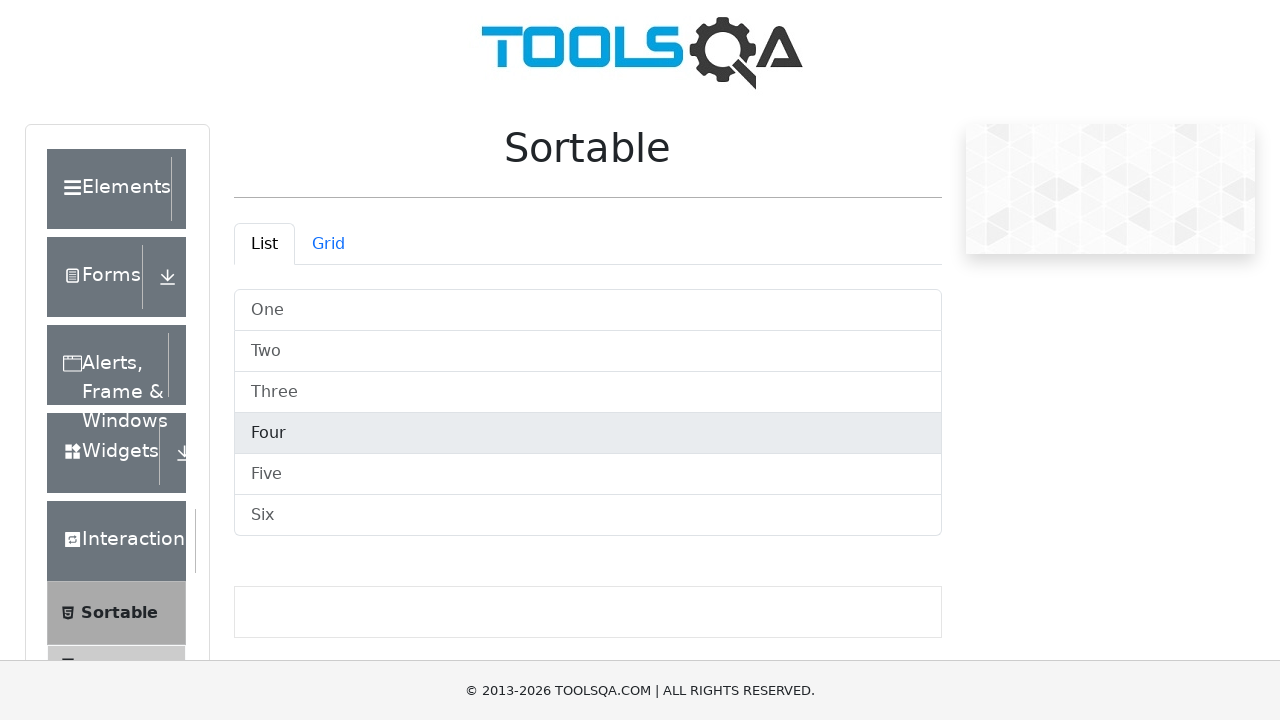

Waited 200ms after drag operation 3/5
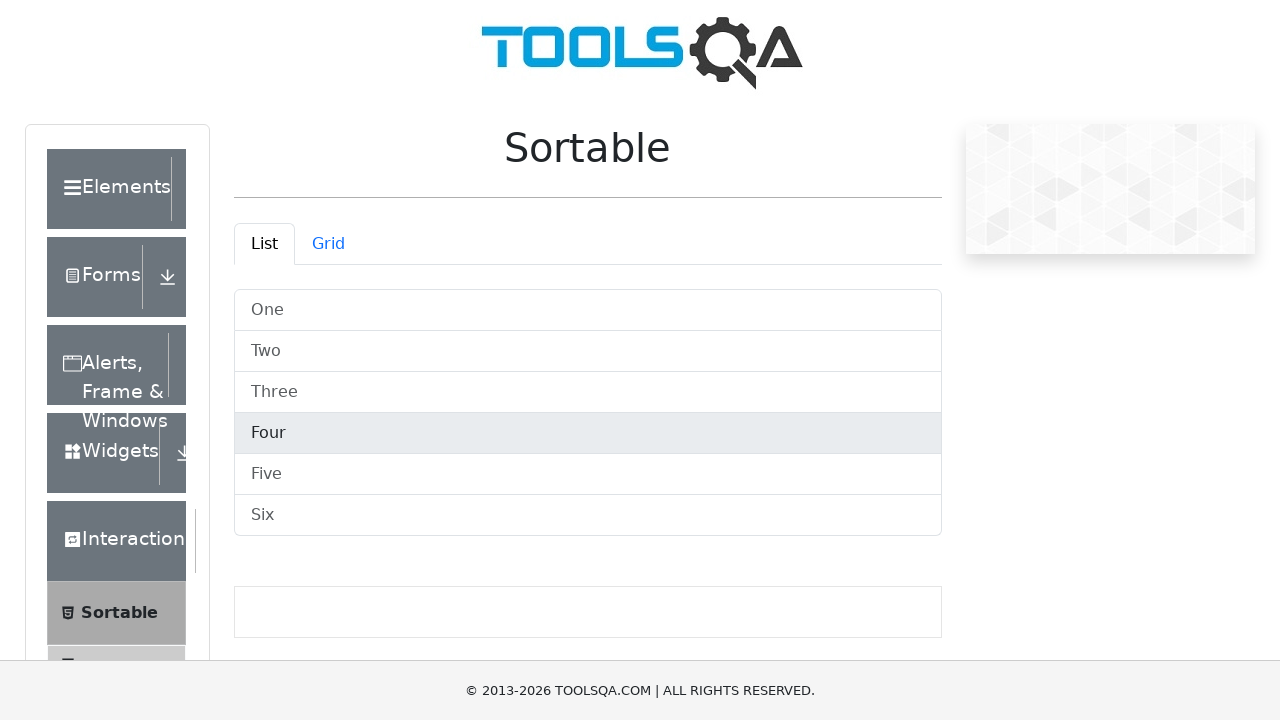

Dragged list item 3 to position of item 4 at (588, 474)
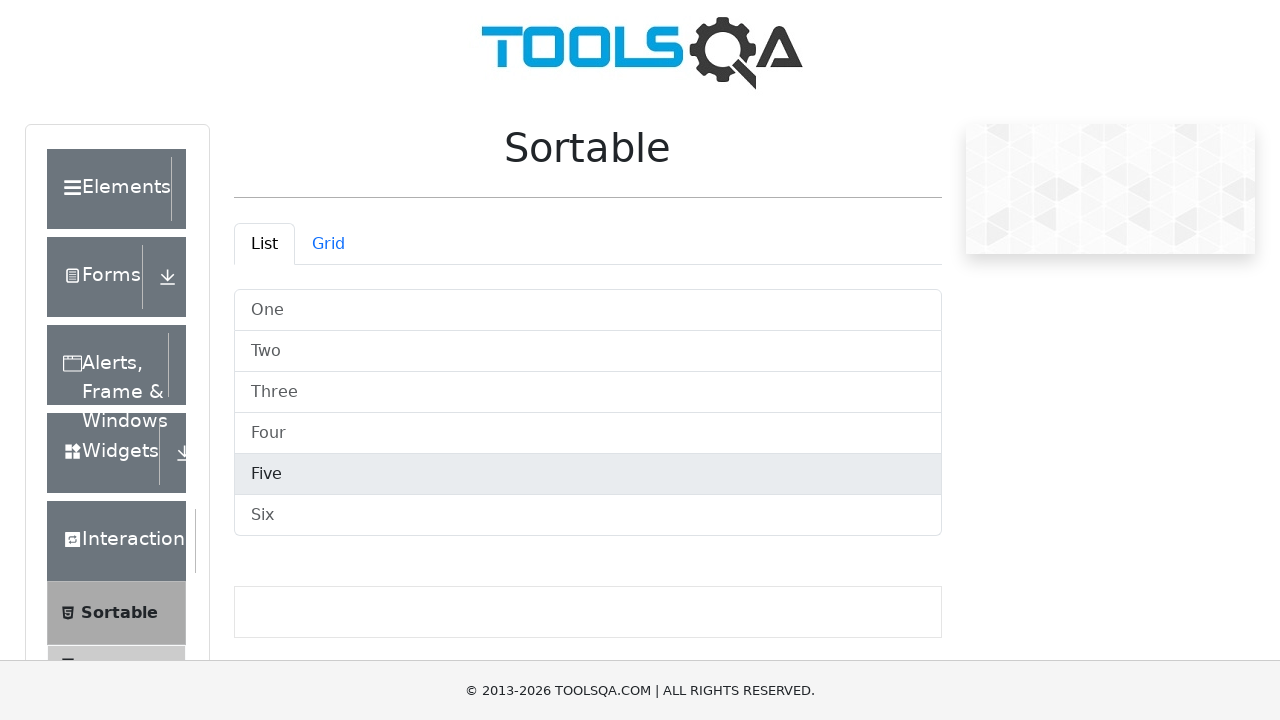

Waited 200ms after drag operation 4/5
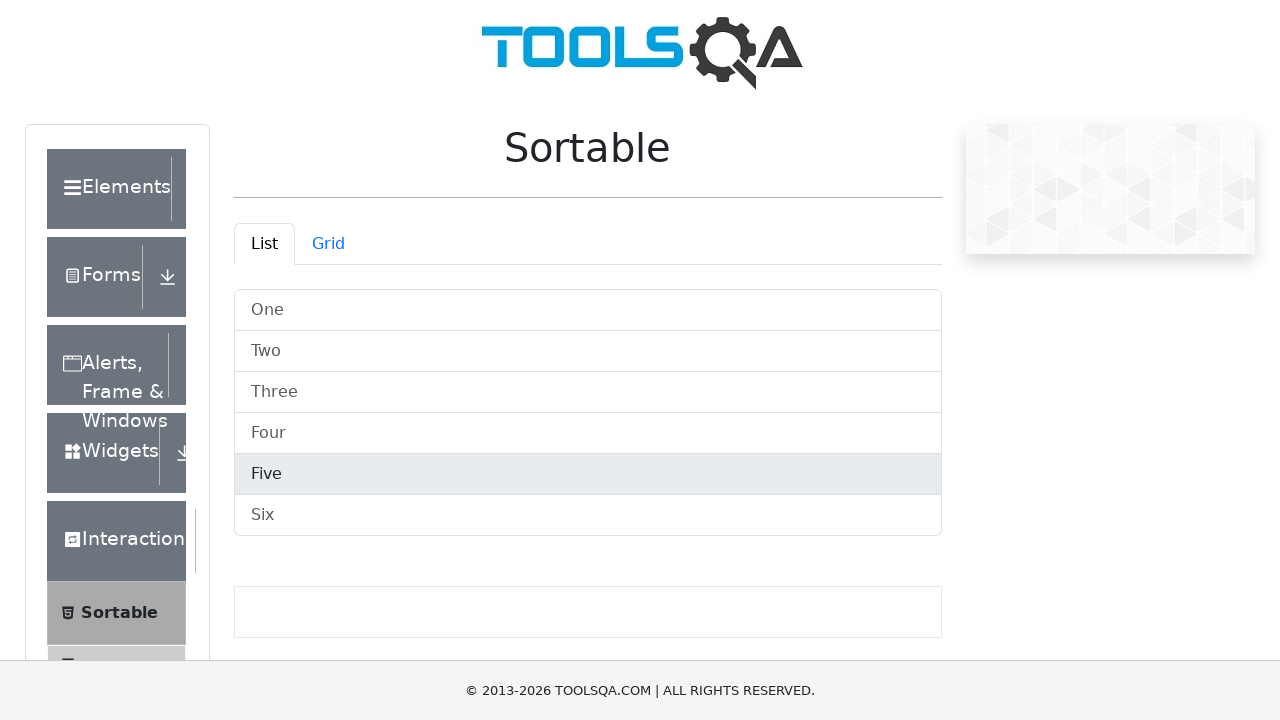

Dragged list item 4 to position of item 5 at (588, 516)
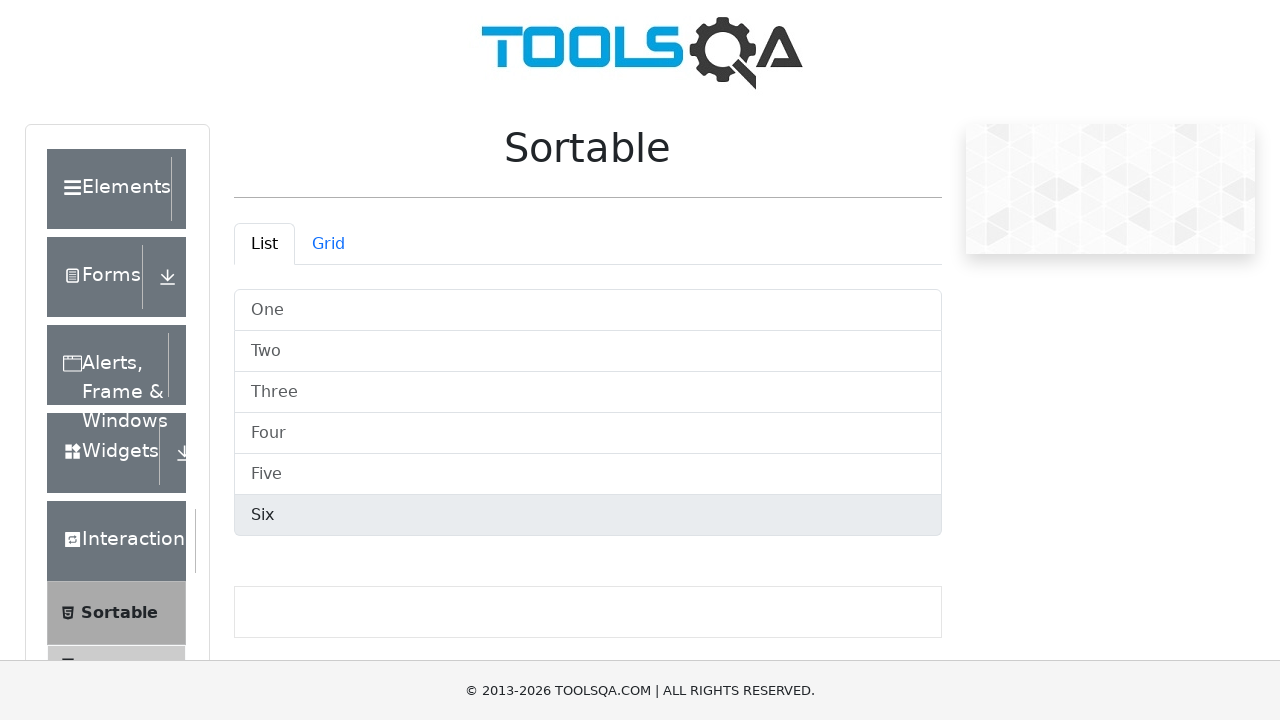

Waited 200ms after drag operation 5/5
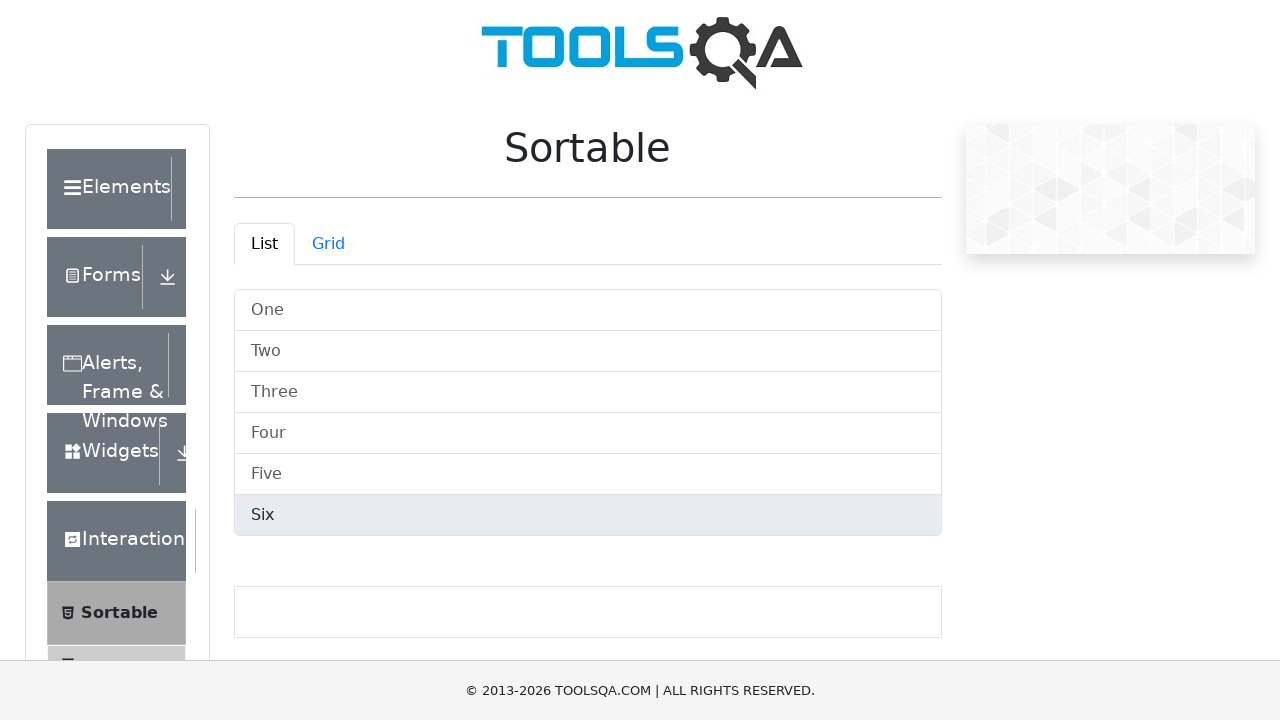

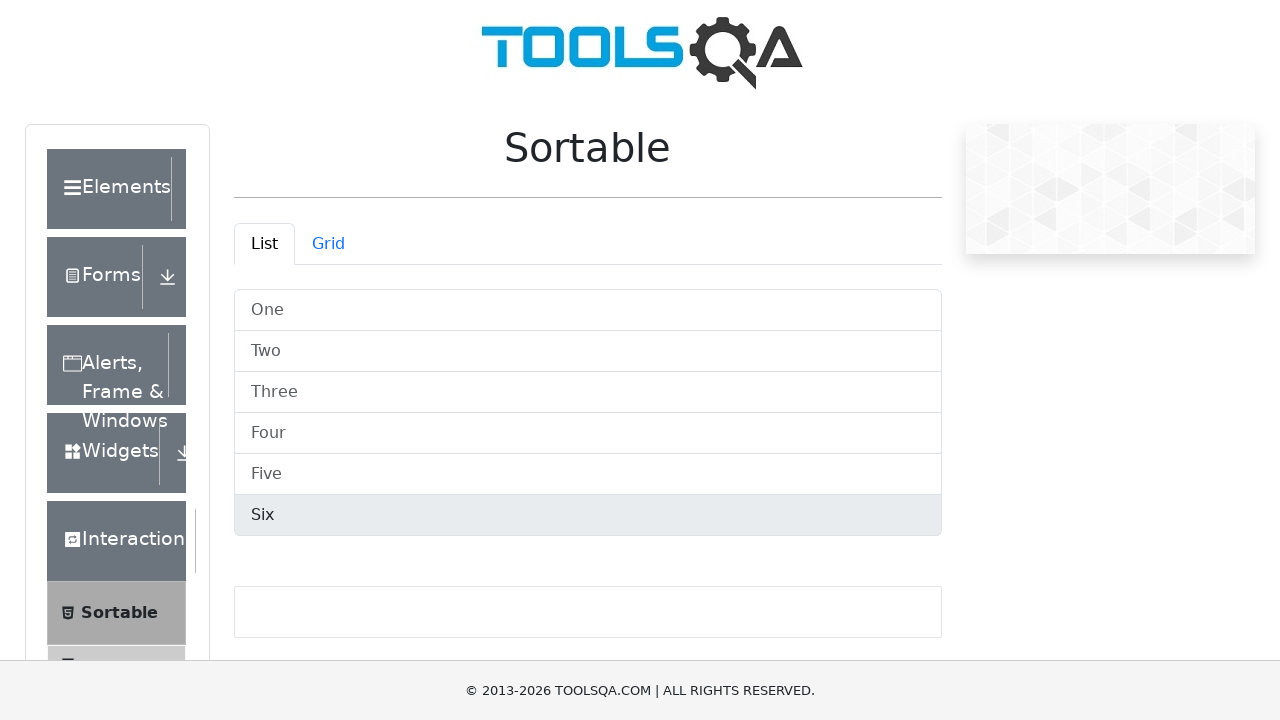